Negative test with email containing only spaces to verify validation

Starting URL: https://docs.google.com/forms/d/e/1FAIpQLScVG7idLWR8sxNQygSnLuhehUNVFti0FnVviWCSjDh-JNhsMA/viewform

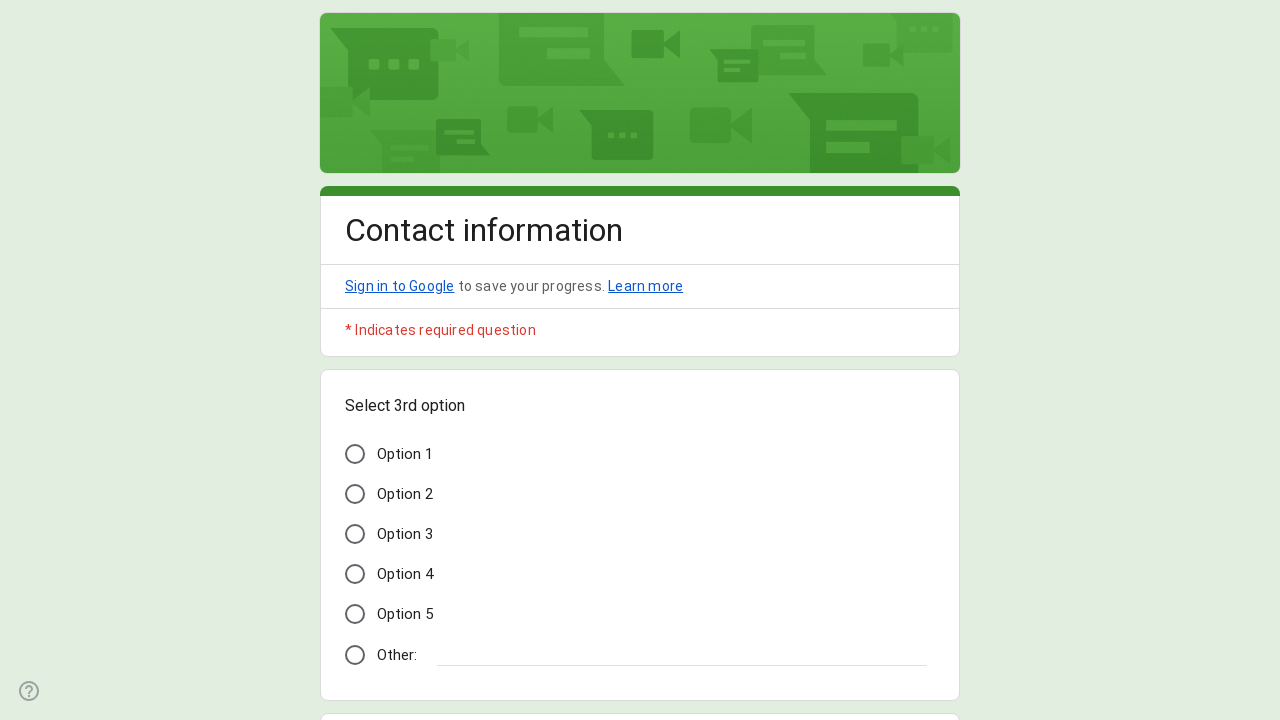

Waited for Google Form to load
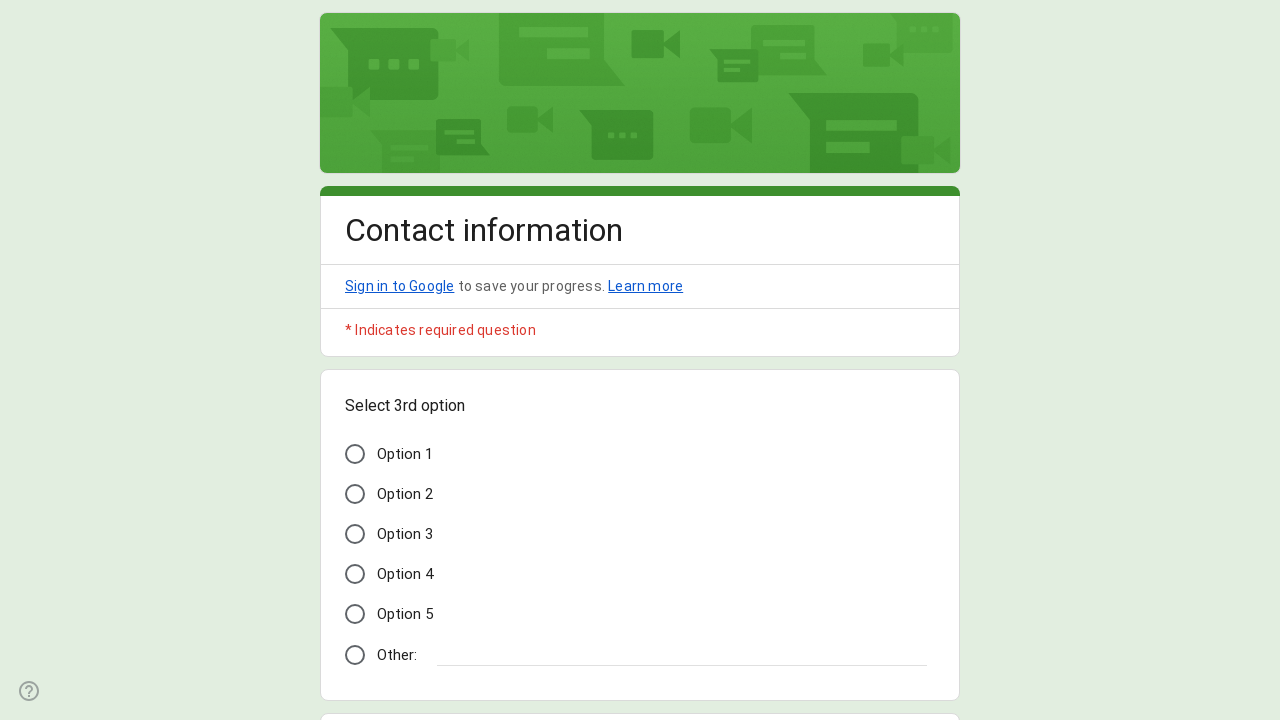

Filled name field with 'test Name' on xpath=//*[@id='mG61Hd']/div[2]/div/div[2]/div[2]/div/div/div[2]/div/div[1]/div/d
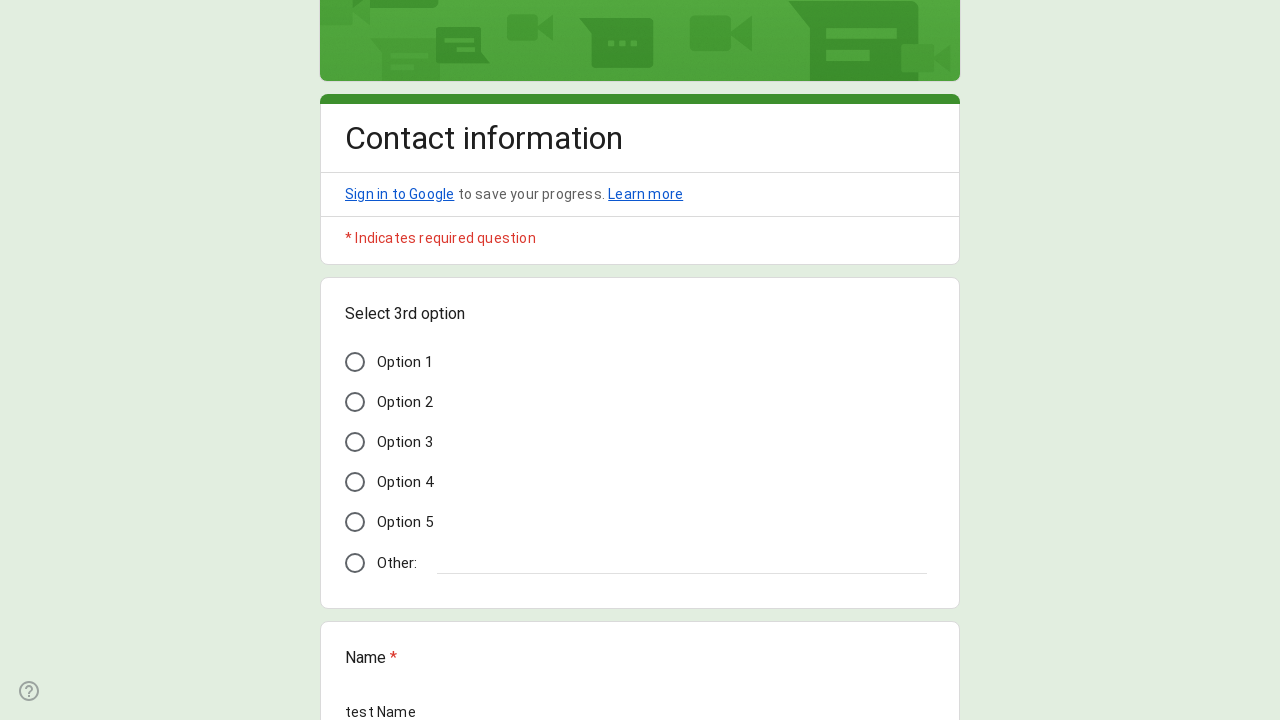

Filled email field with only spaces to test validation on xpath=//*[@id='mG61Hd']/div[2]/div/div[2]/div[3]/div/div/div[2]/div/div[1]/div/d
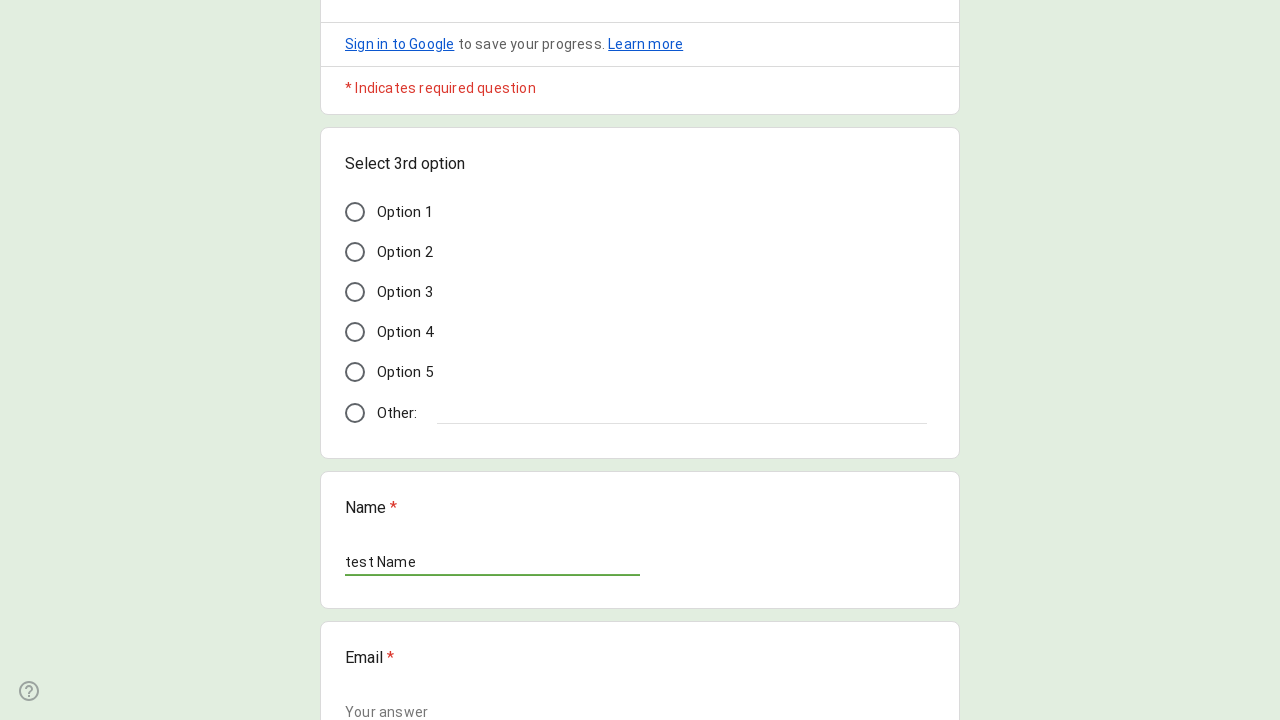

Filled address field with 'test Address' on xpath=//*[@id='mG61Hd']/div[2]/div/div[2]/div[4]/div/div/div[2]/div/div[1]/div[2
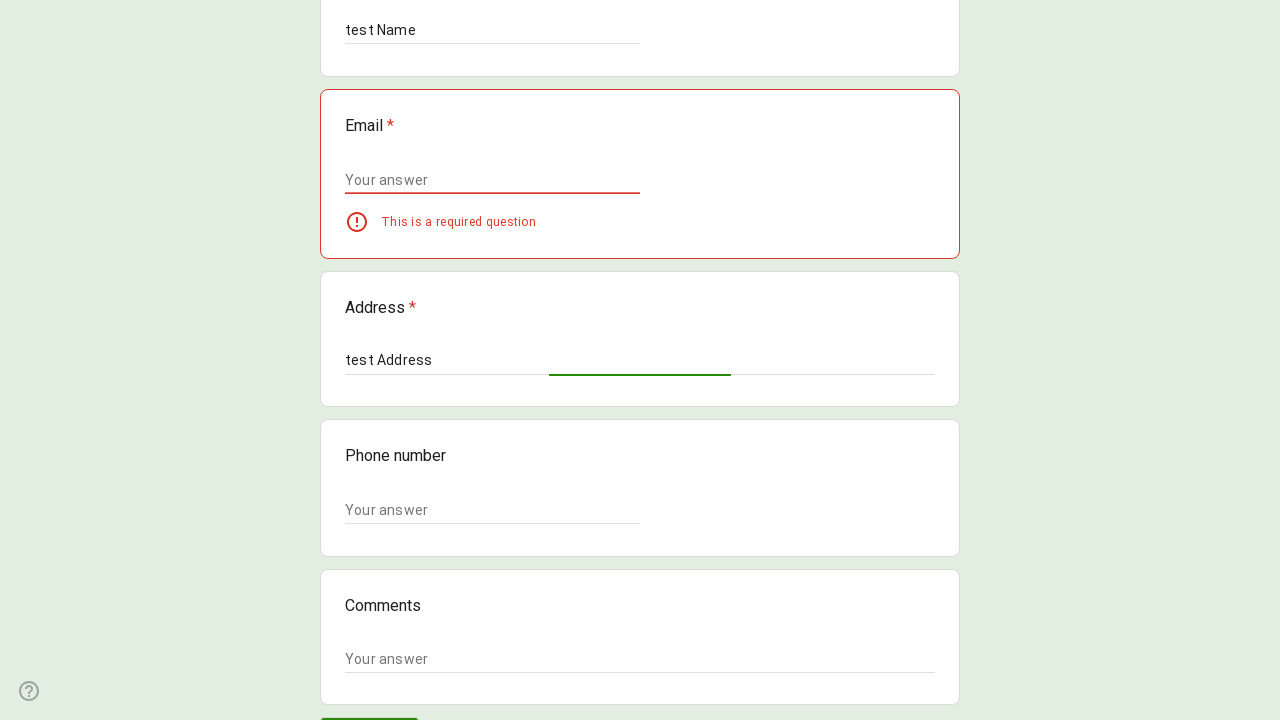

Clicked send button to submit form with invalid email at (369, 702) on xpath=//*[@id='mG61Hd']/div[2]/div/div[3]/div[1]/div[1]/div/span/span
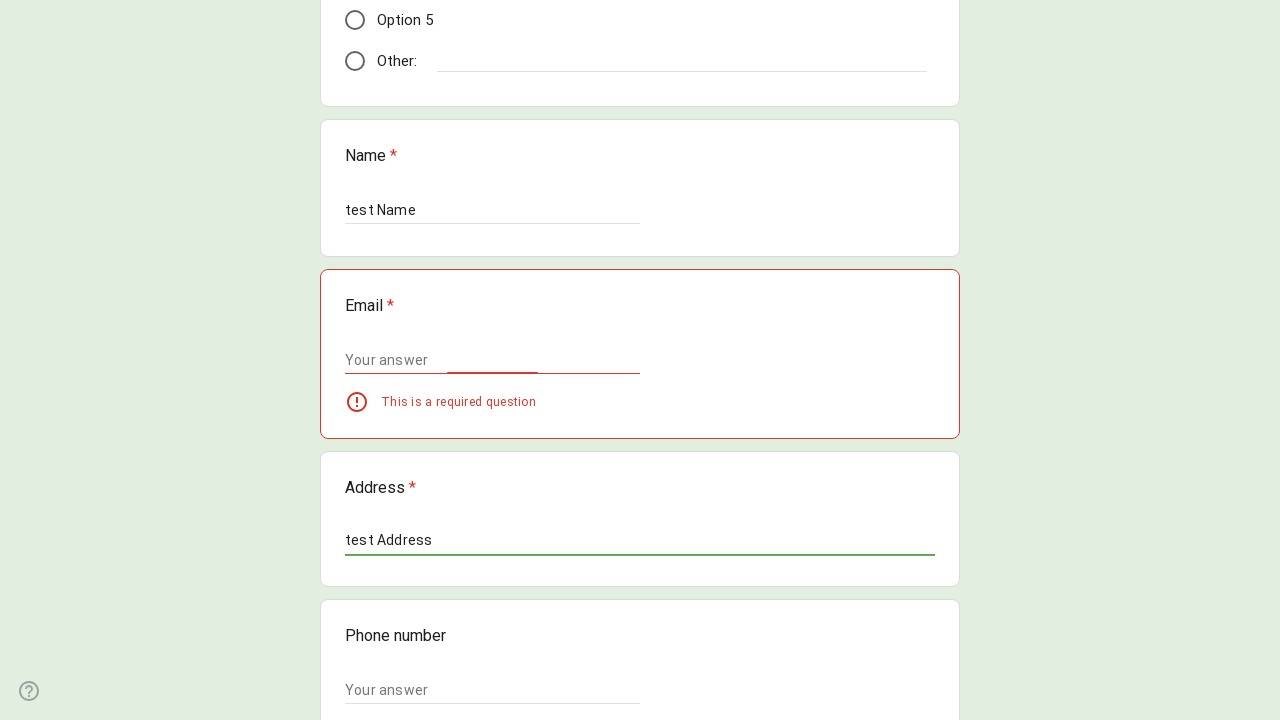

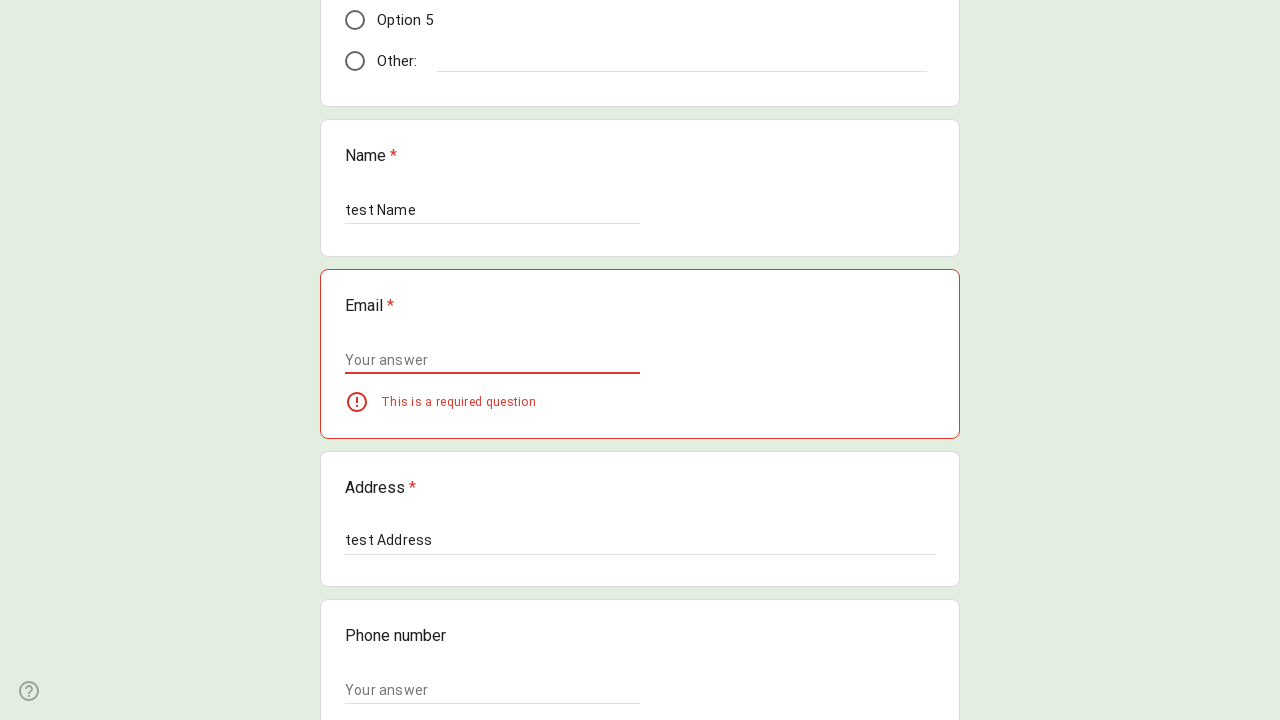